Tests form filling functionality by entering user registration details including name, email, occupation, username, password and submitting the form

Starting URL: http://watir.com/examples/forms_with_input_elements.html

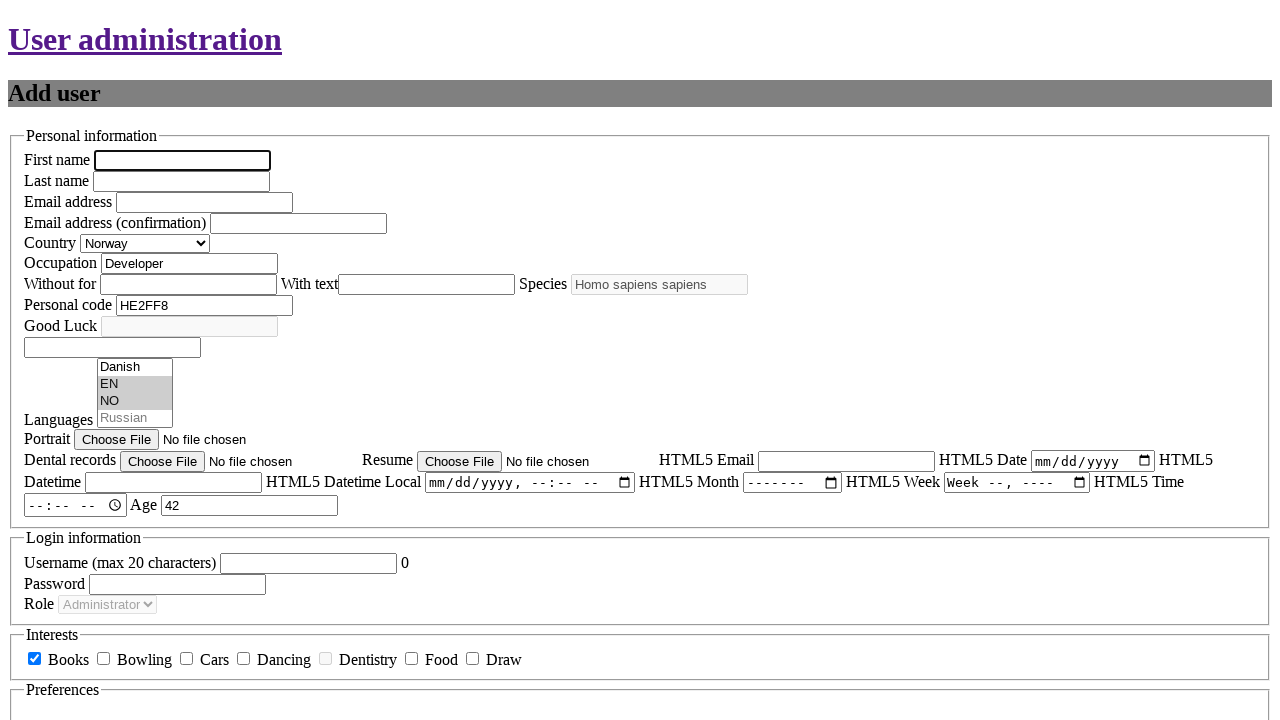

Navigated to forms with input elements page
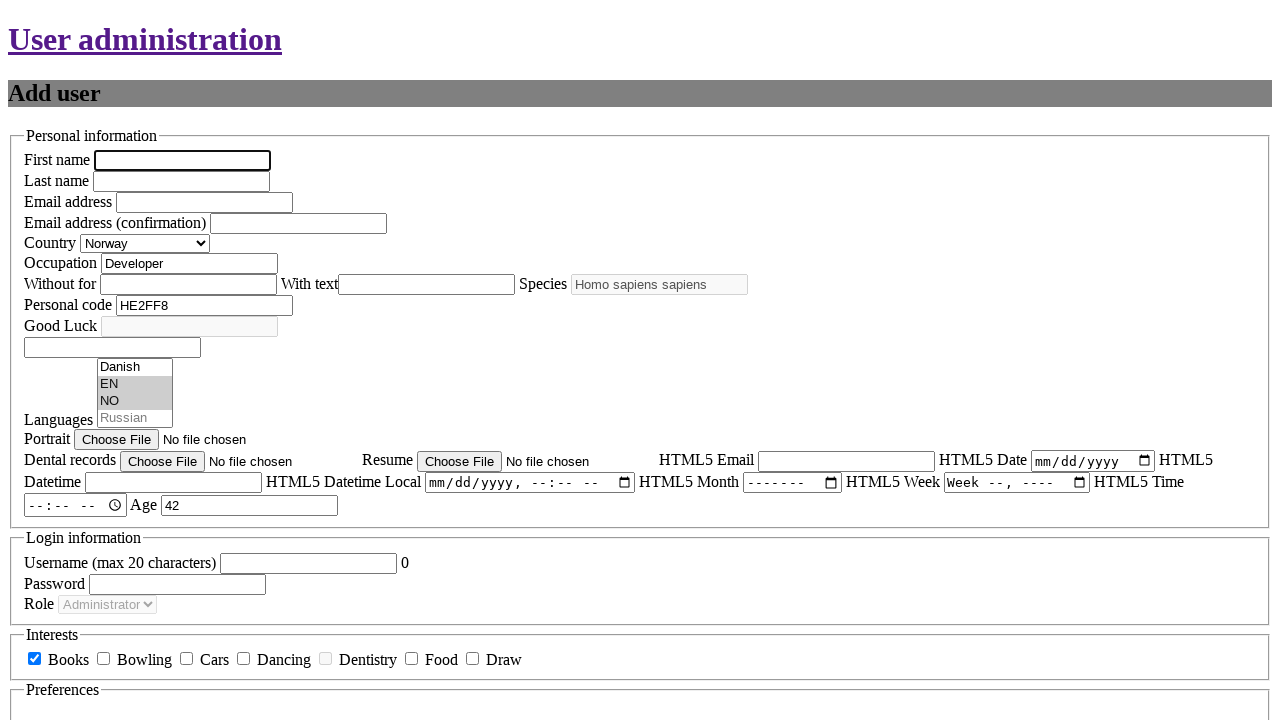

Filled first name field with 'Jennifer' on #new_user_first_name
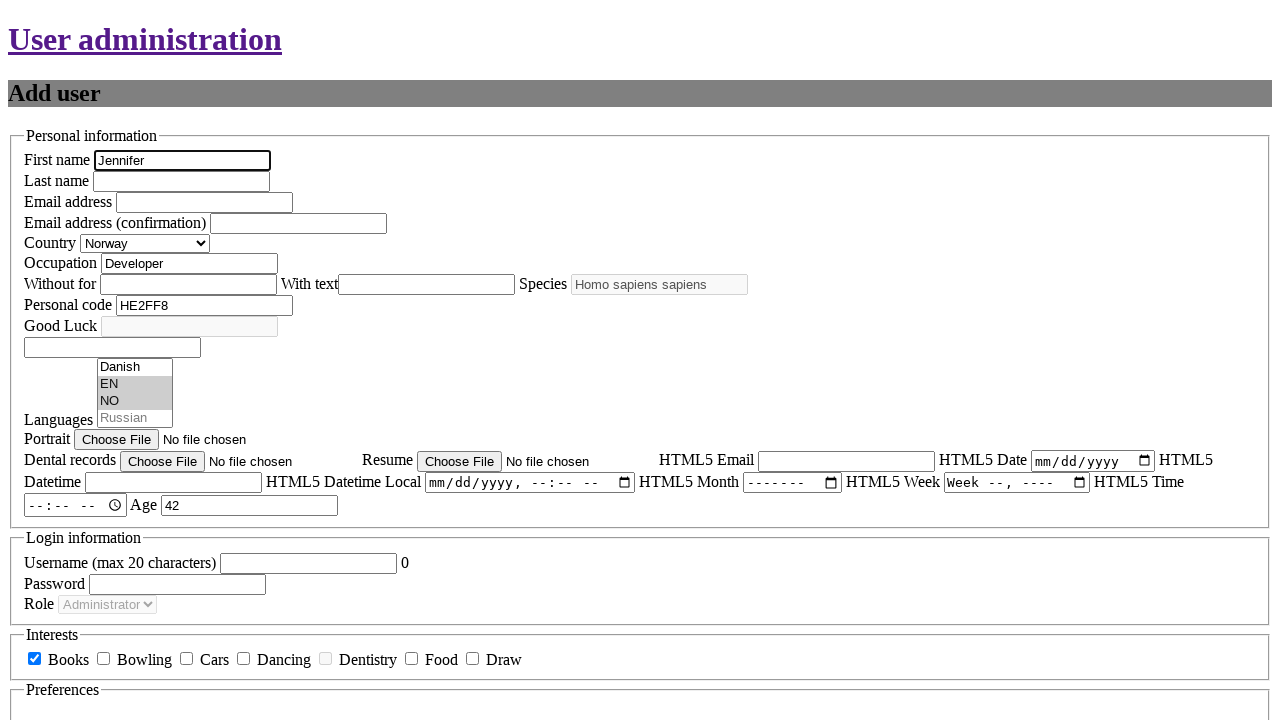

Filled last name field with 'Morrison' on #new_user_last_name
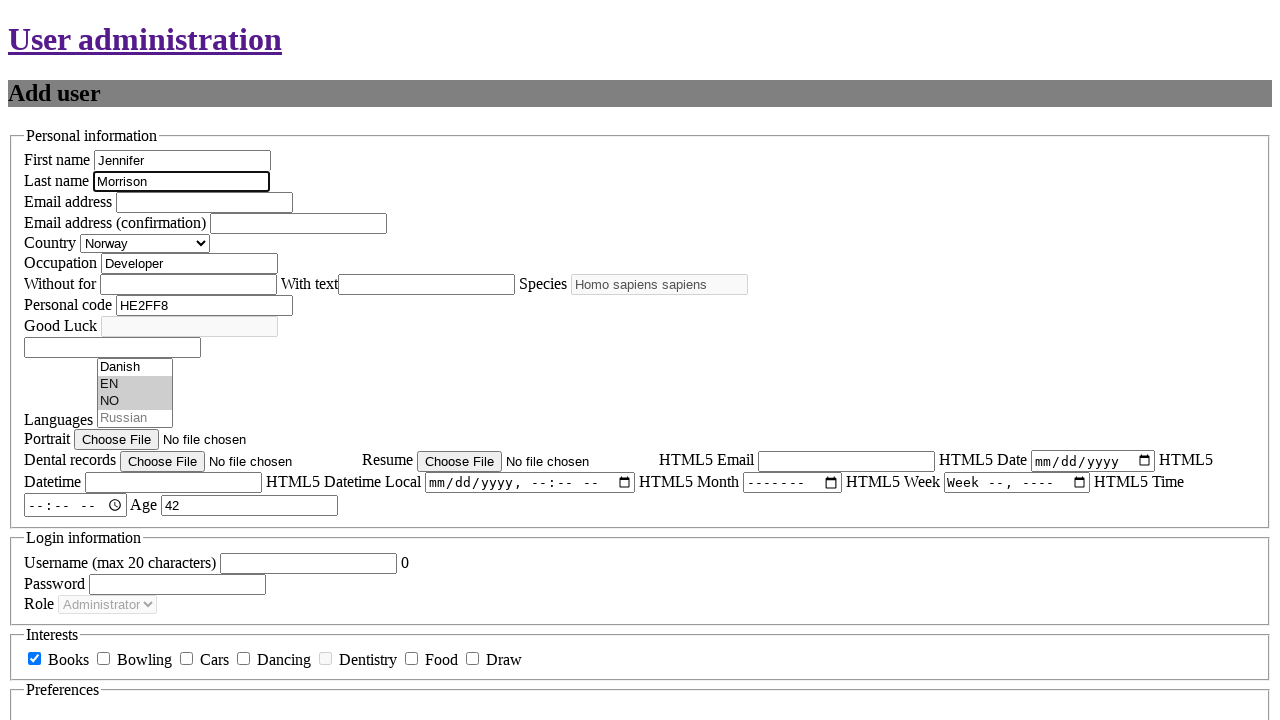

Filled email field with 'jennifer.morrison@example.com' on #new_user_email
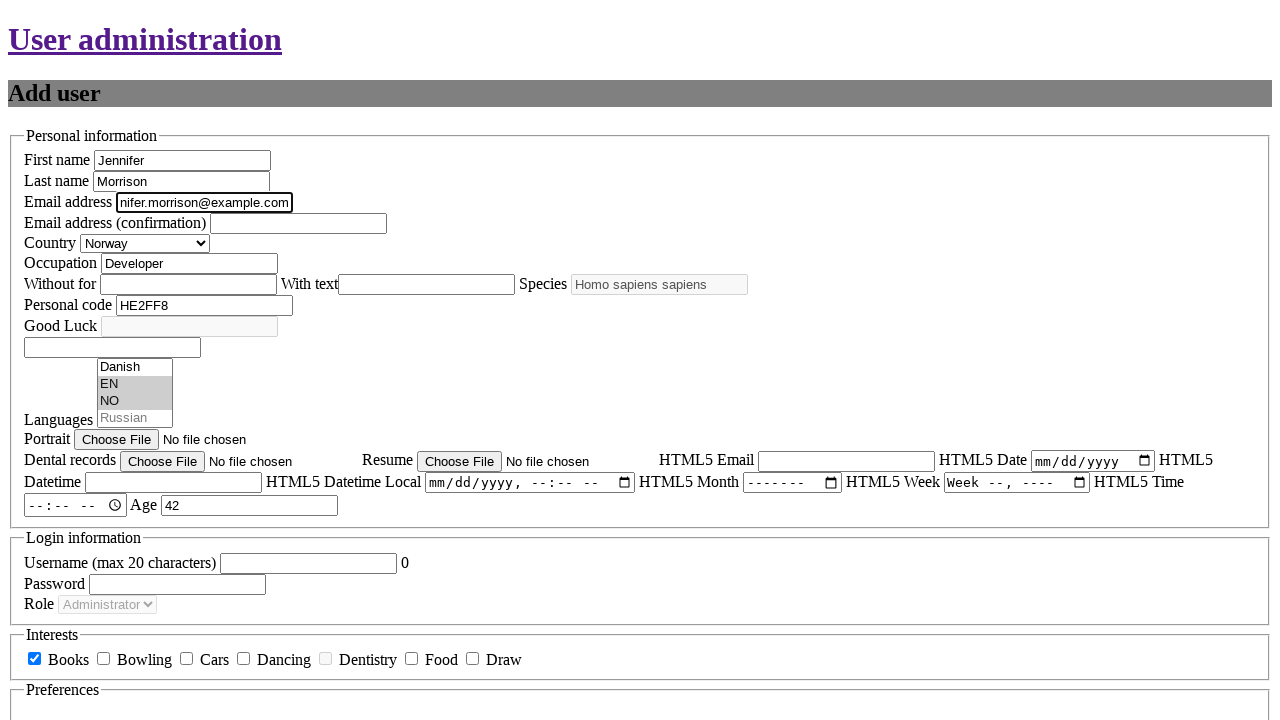

Filled email confirmation field with 'jennifer.morrison@example.com' on #new_user_email_confirm
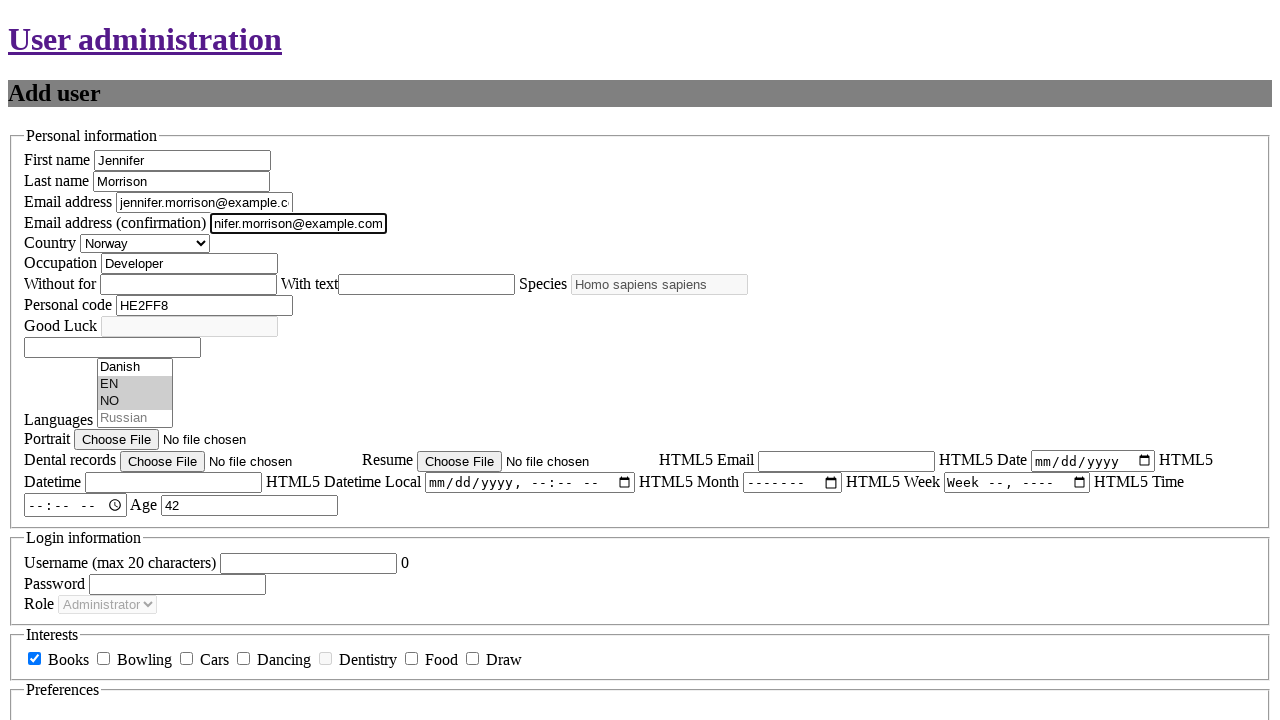

Filled occupation field with 'Software Engineer' on #new_user_occupation
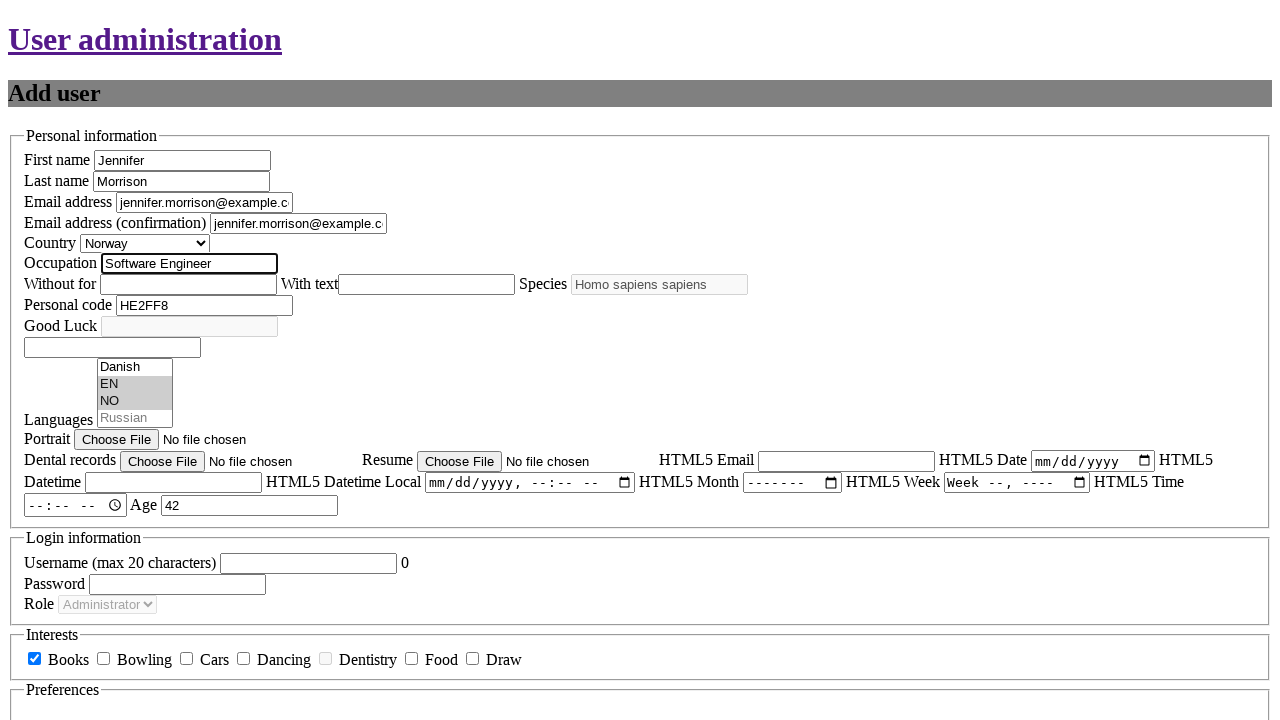

Filled unknown text field with '1234567890' on #unknown_text_field
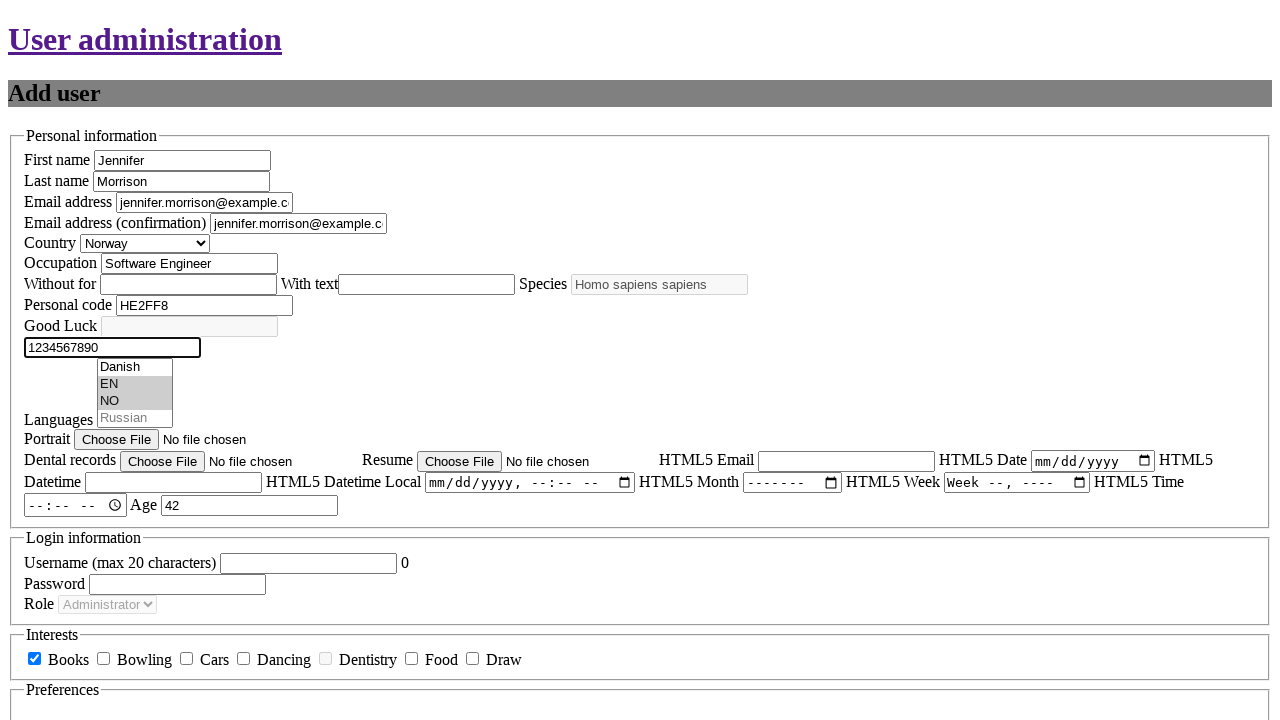

Filled username field with 'jmorrison2024' on #new_user_username
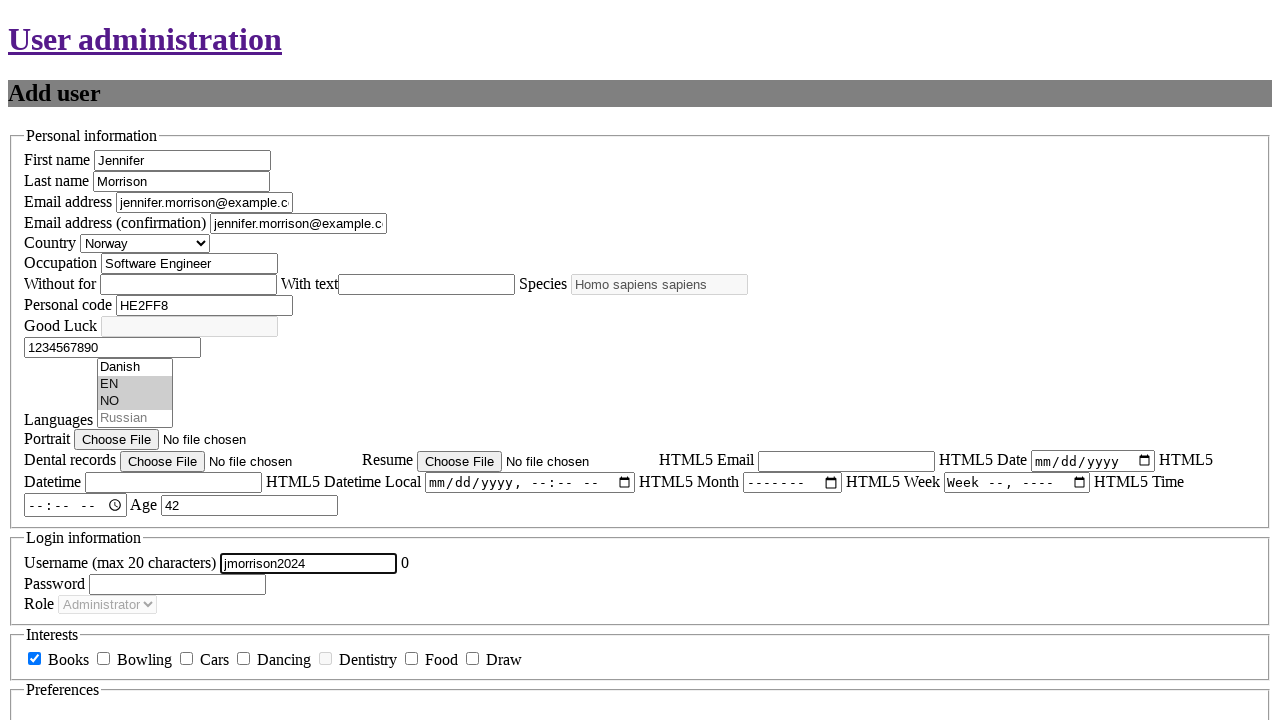

Filled password field with 'SecurePass123!' on #new_user_password
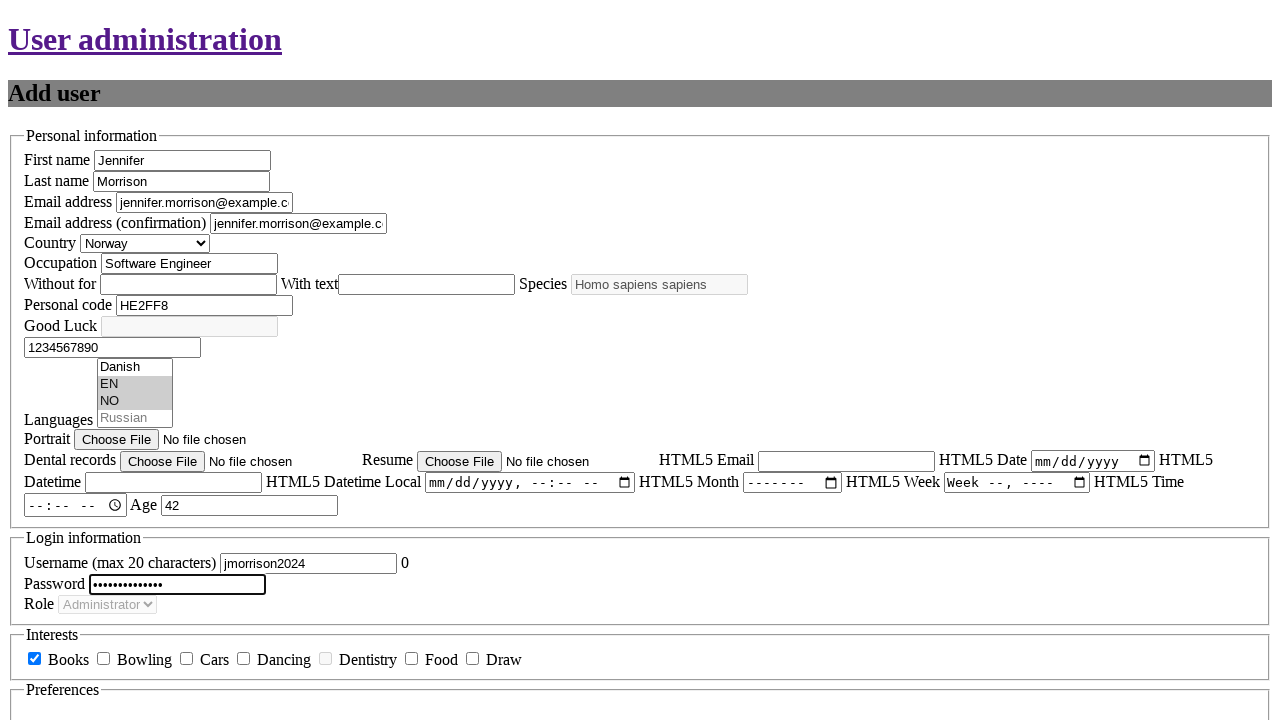

Clicked submit button to register user at (52, 361) on #new_user_submit
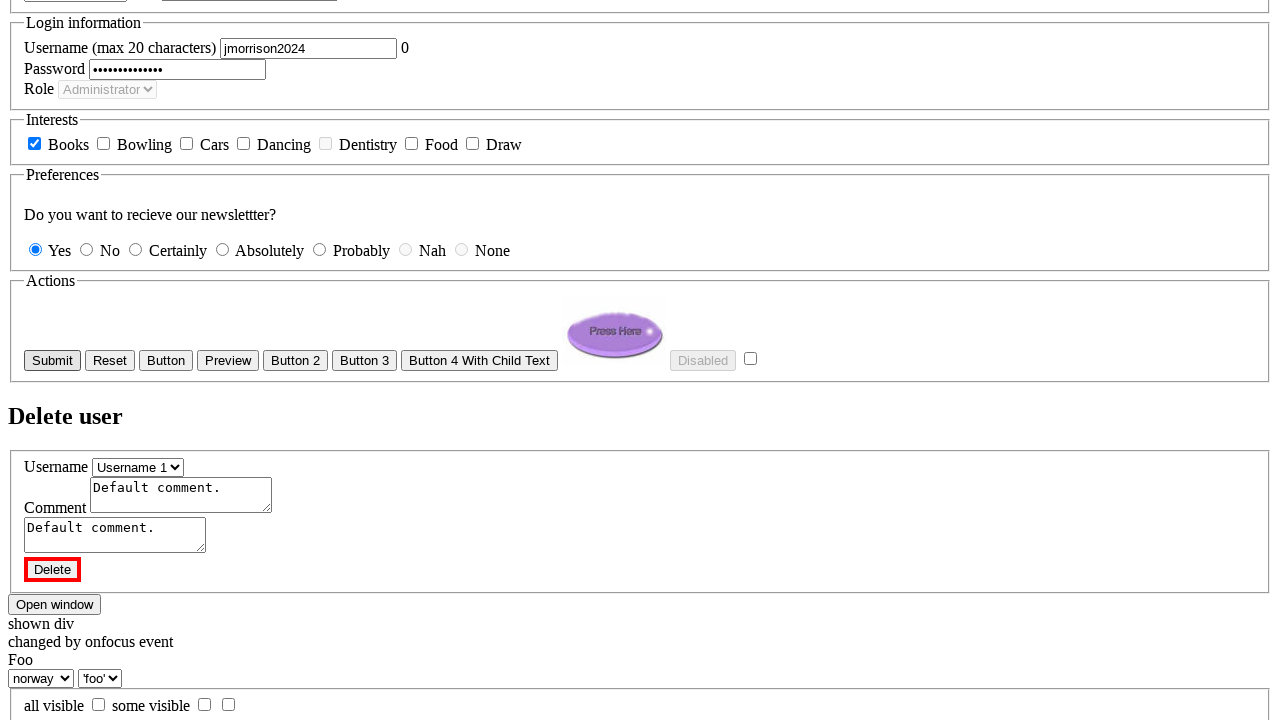

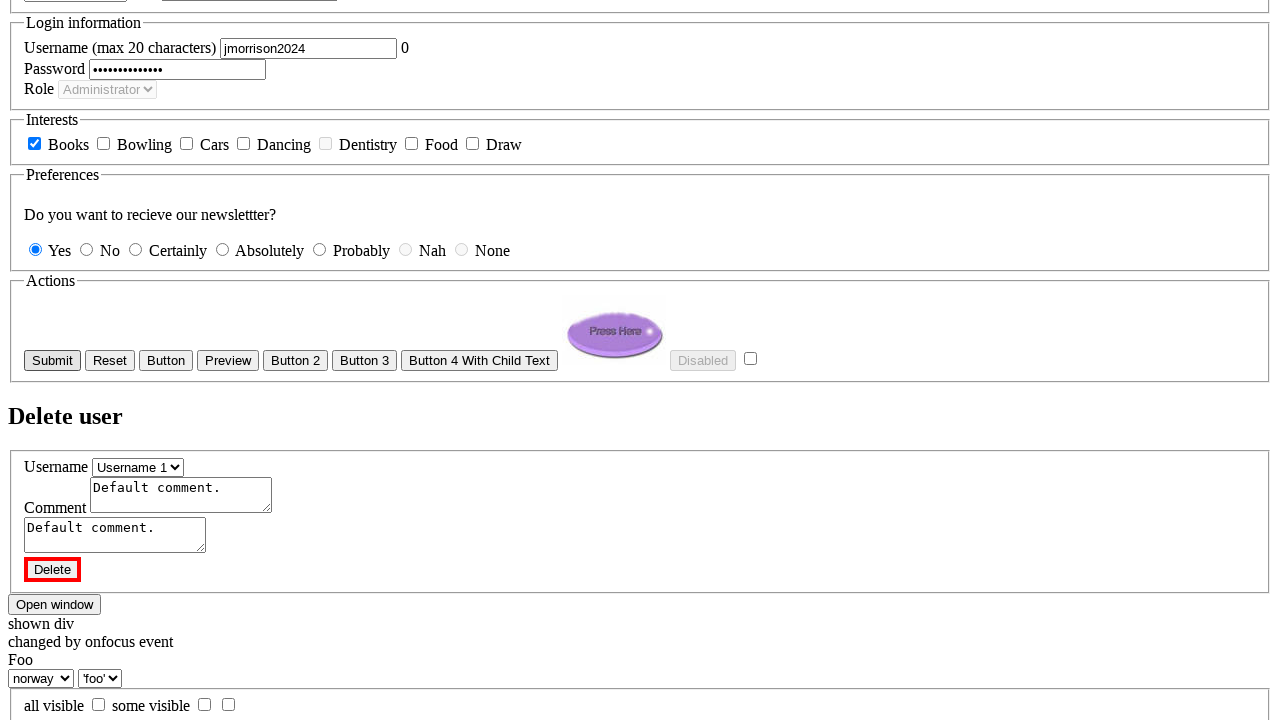